Tests a wait scenario where a button becomes clickable after a delay, clicks the verify button, and checks for a success message

Starting URL: http://suninjuly.github.io/wait2.html

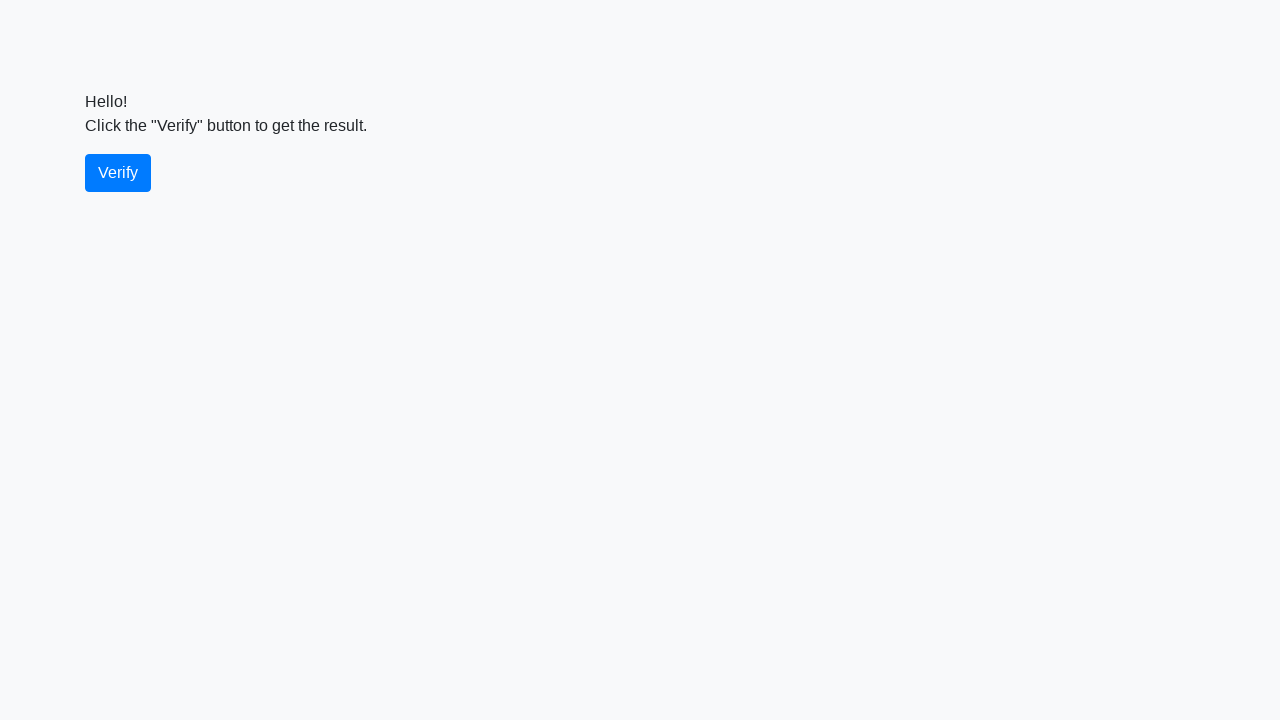

Verify button became visible after delay
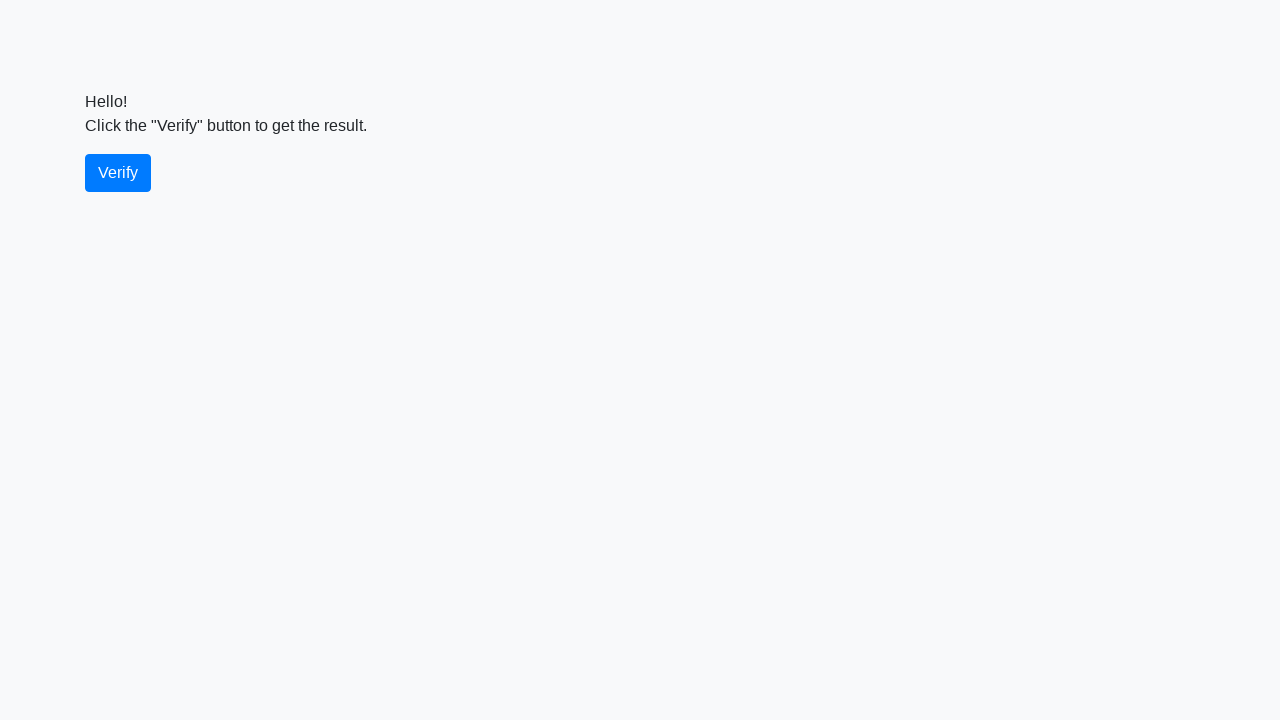

Clicked the verify button at (118, 173) on #verify
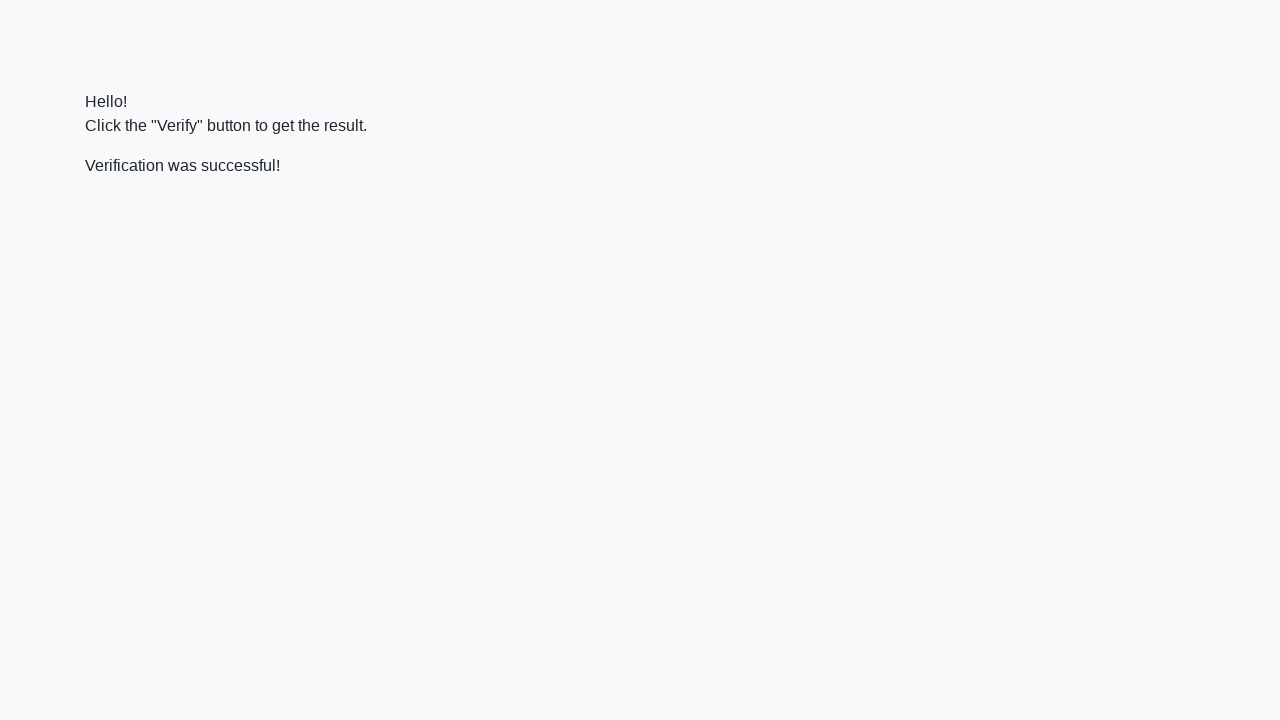

Success message became visible
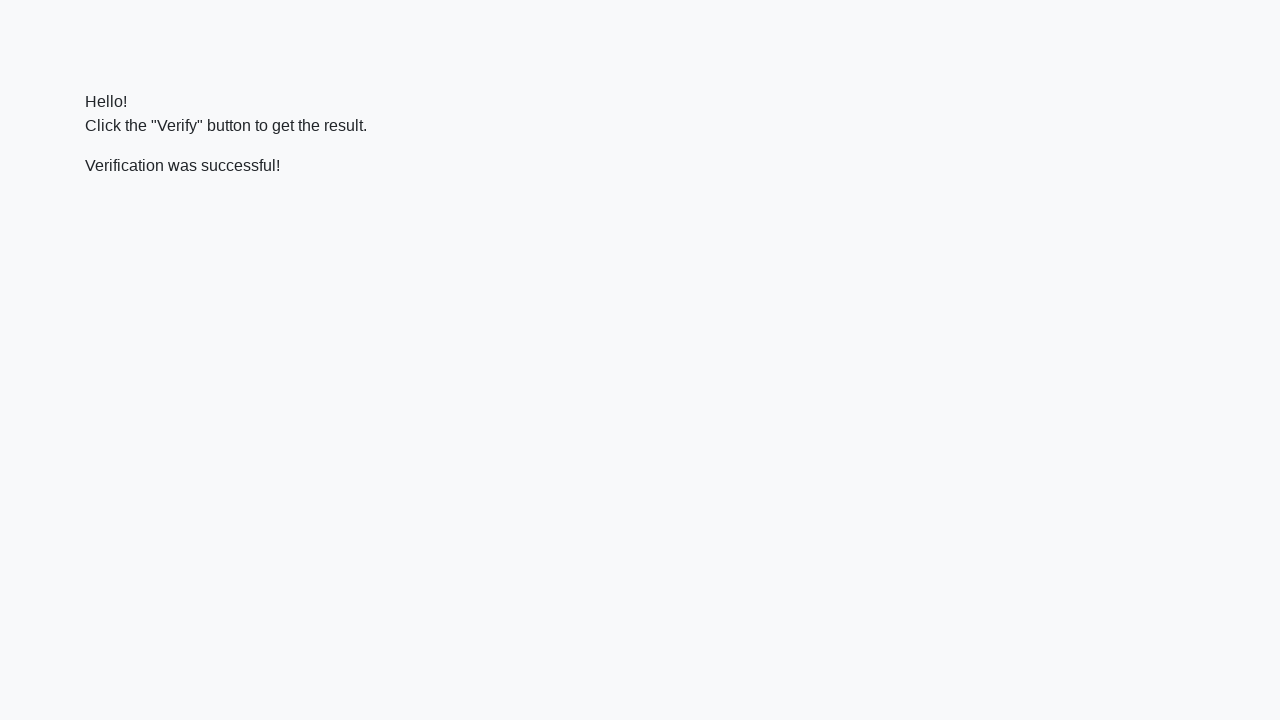

Verified success message contains 'successful'
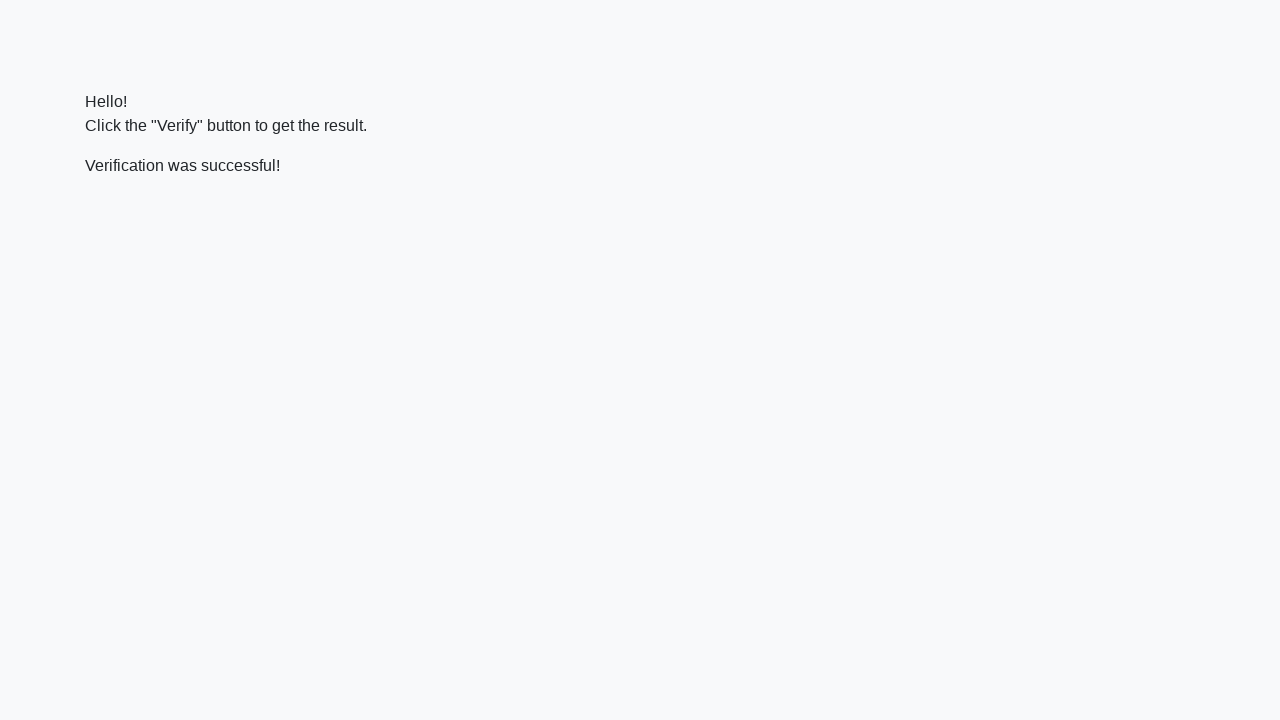

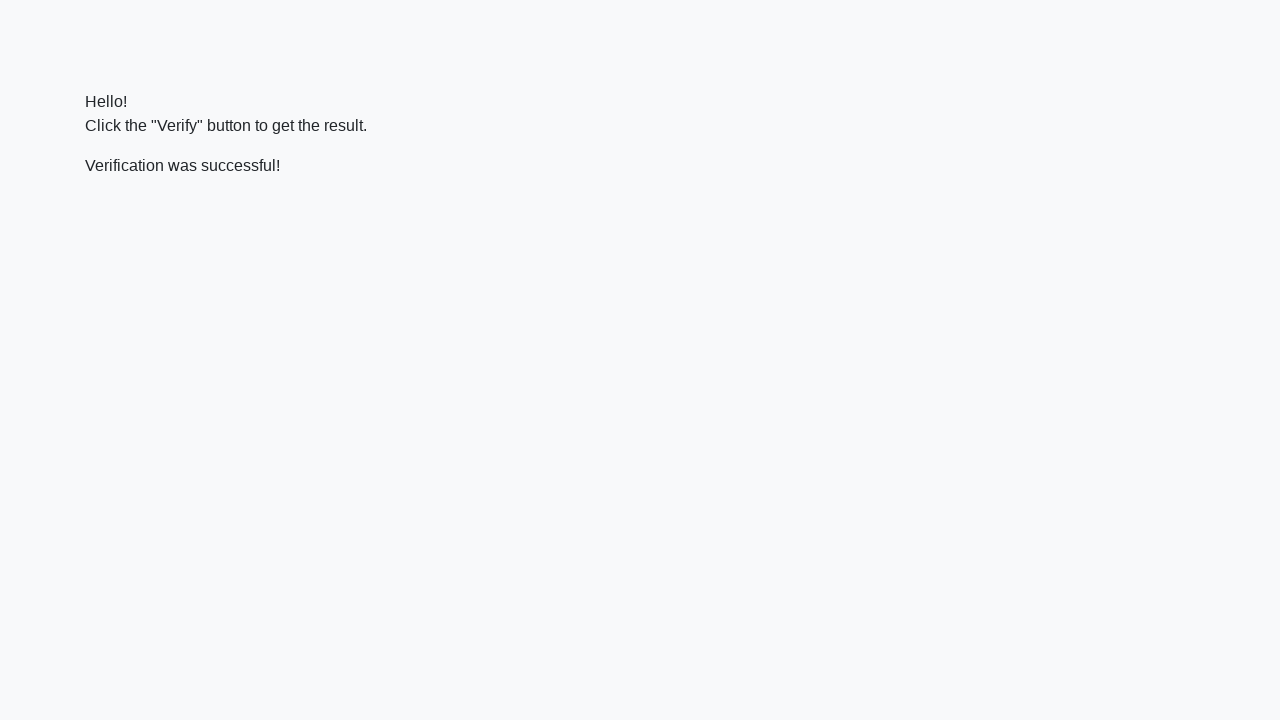